Tests drag and drop functionality by dragging an element from column A to column B on a practice testing site

Starting URL: https://practice.expandtesting.com/drag-and-drop

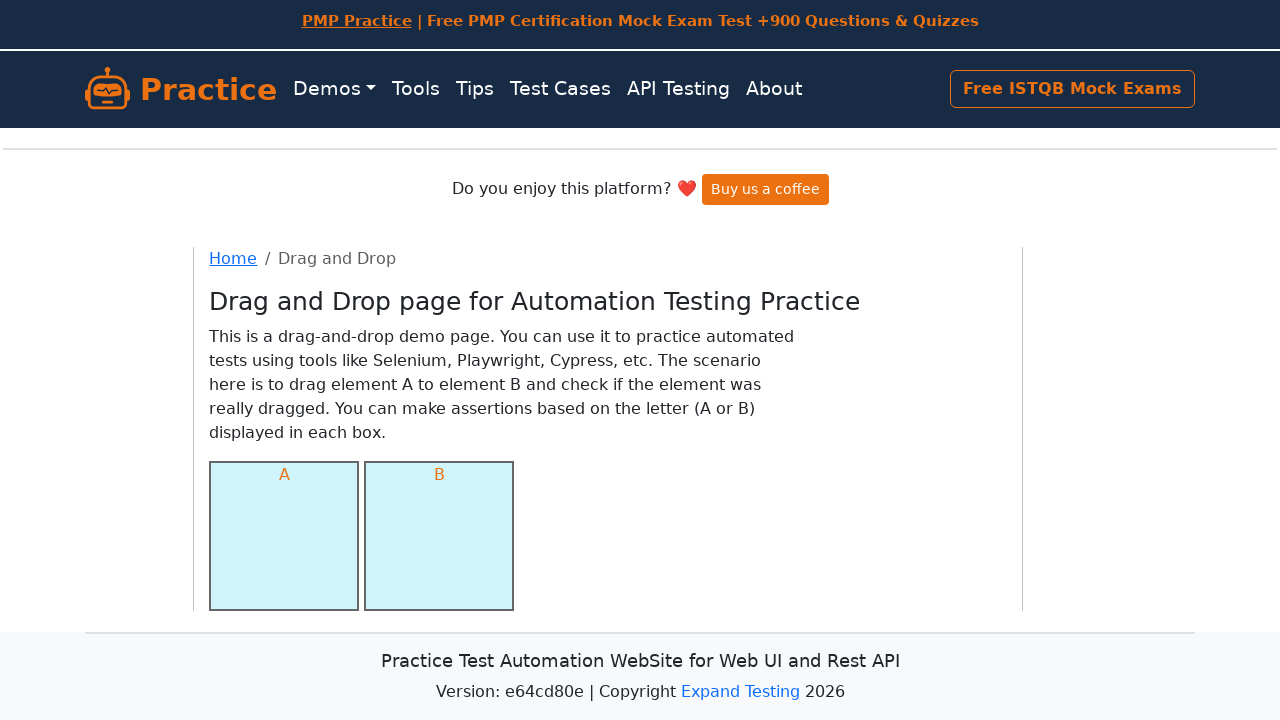

Navigated to drag and drop practice site
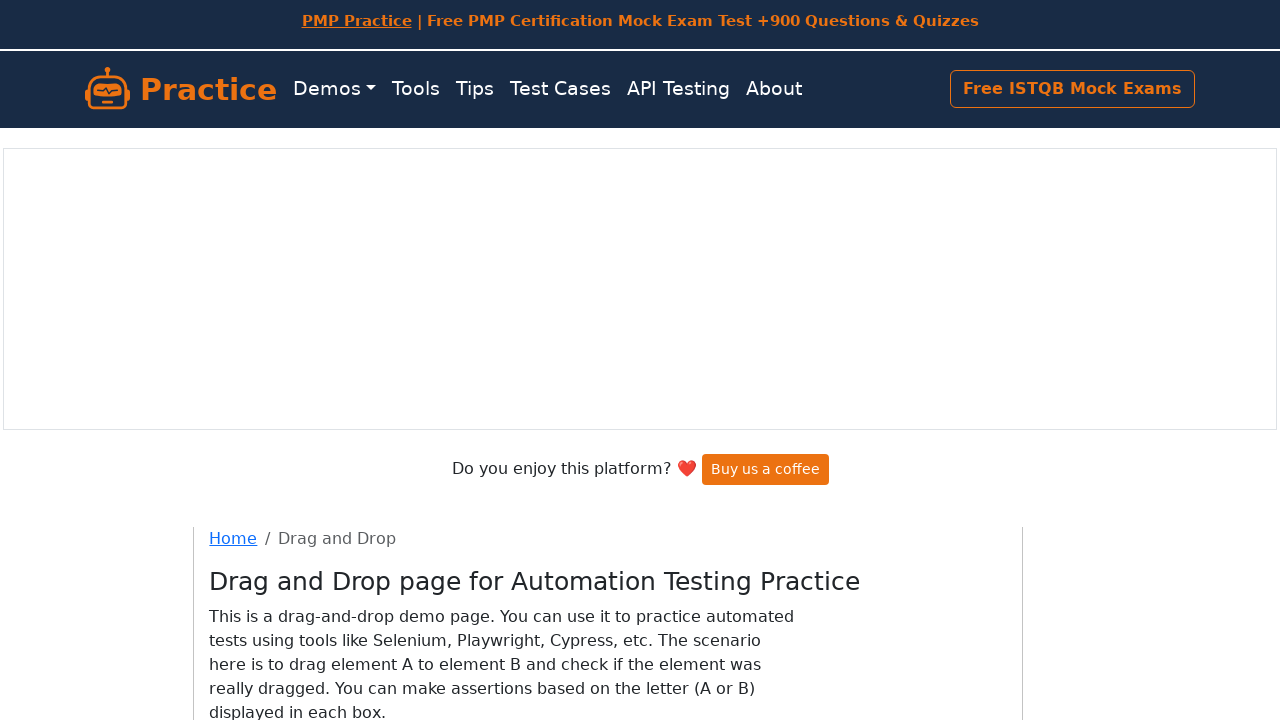

Located source element in column A
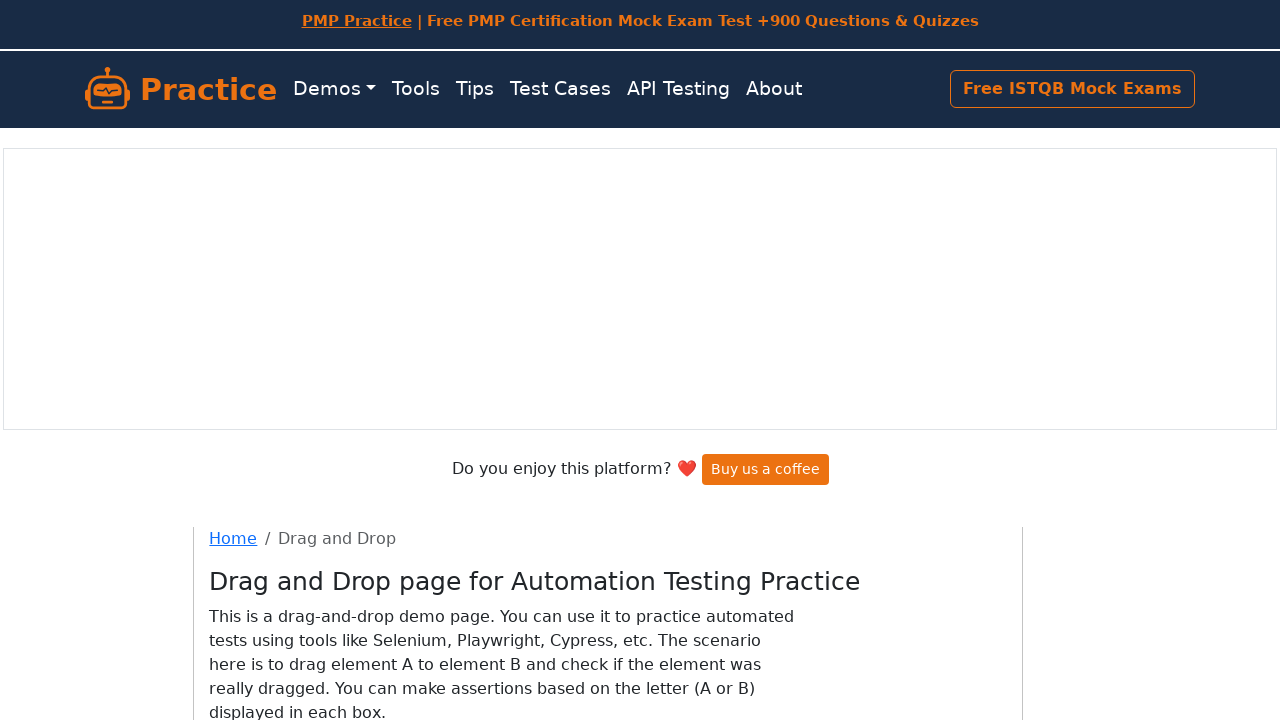

Located target element in column B
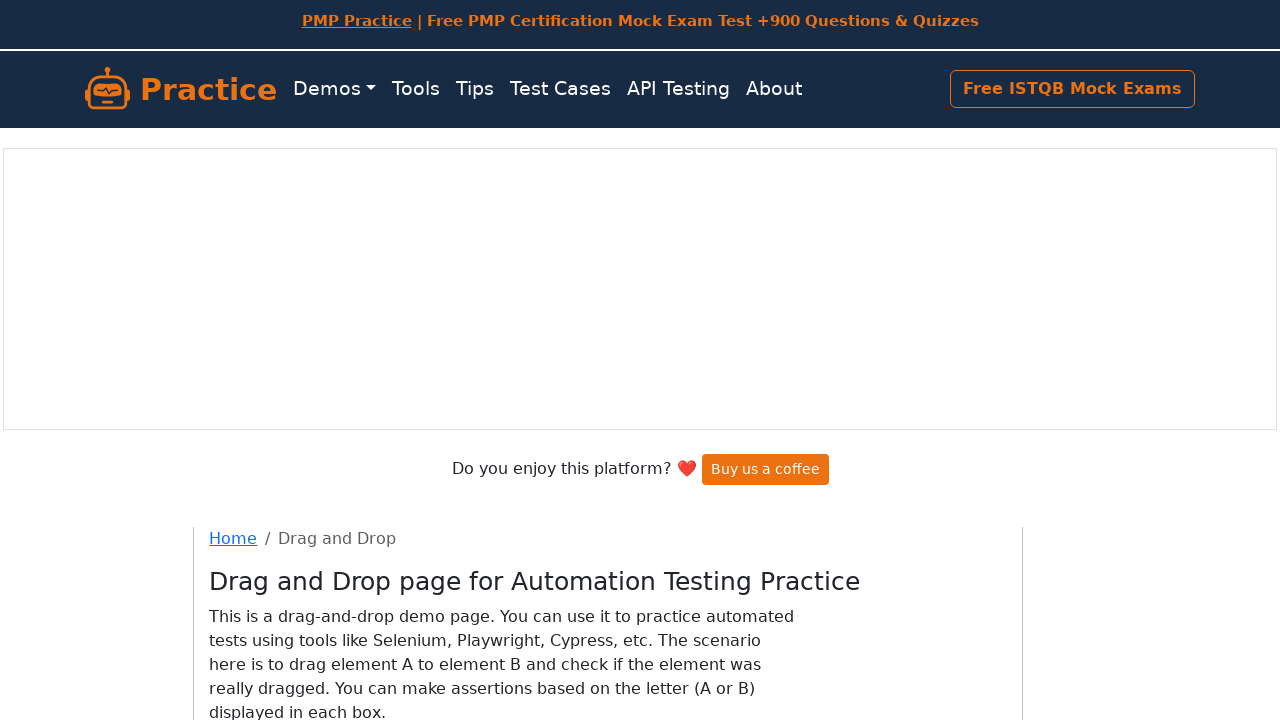

Dragged element from column A to column B at (439, 400)
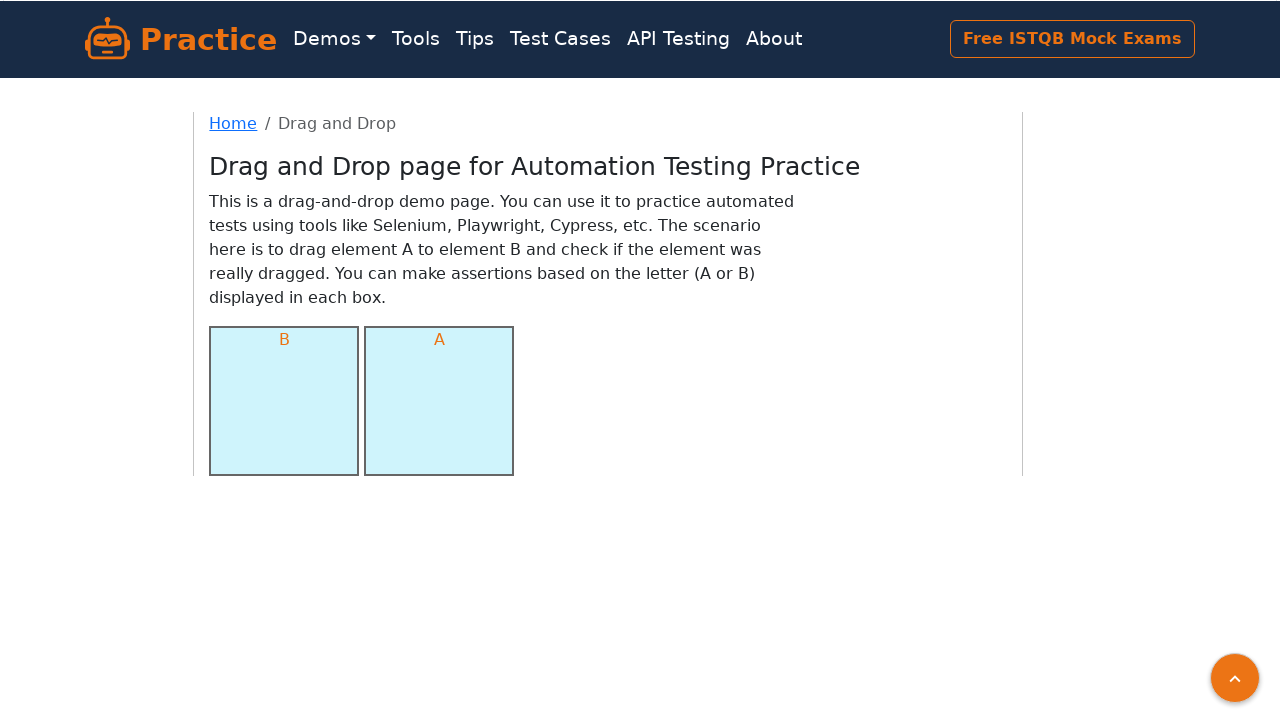

Waited for drag and drop action to complete
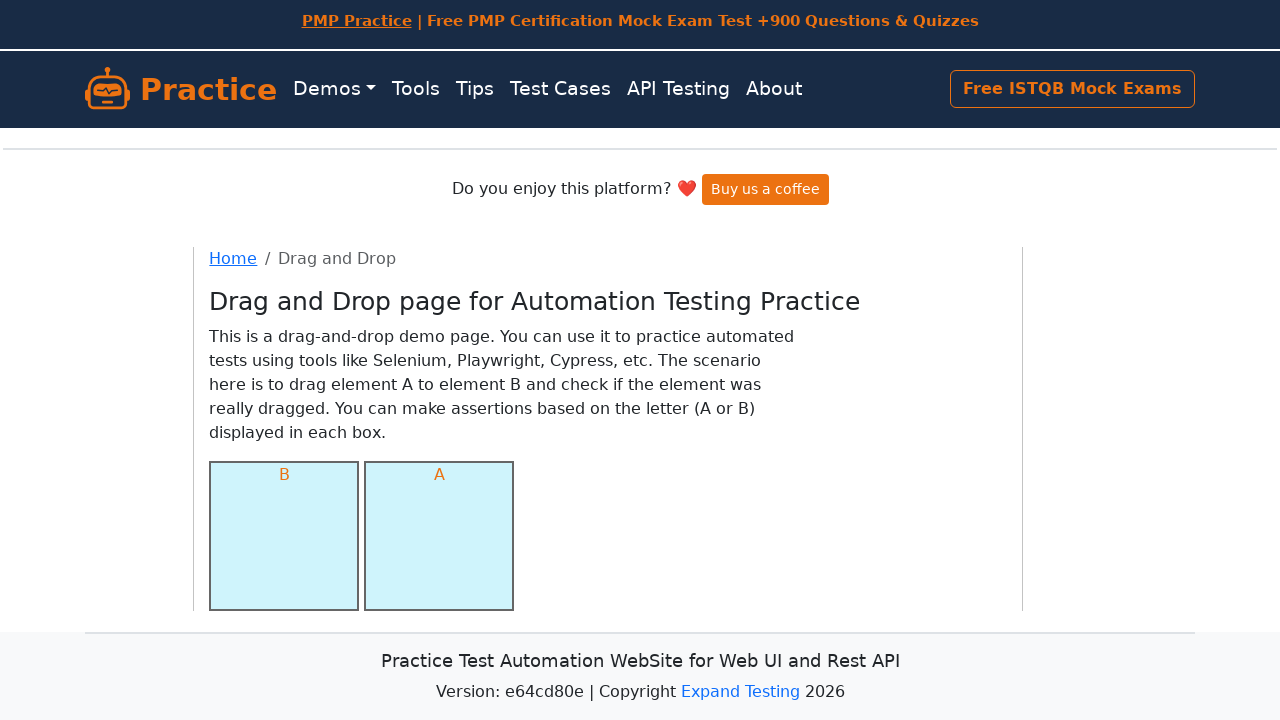

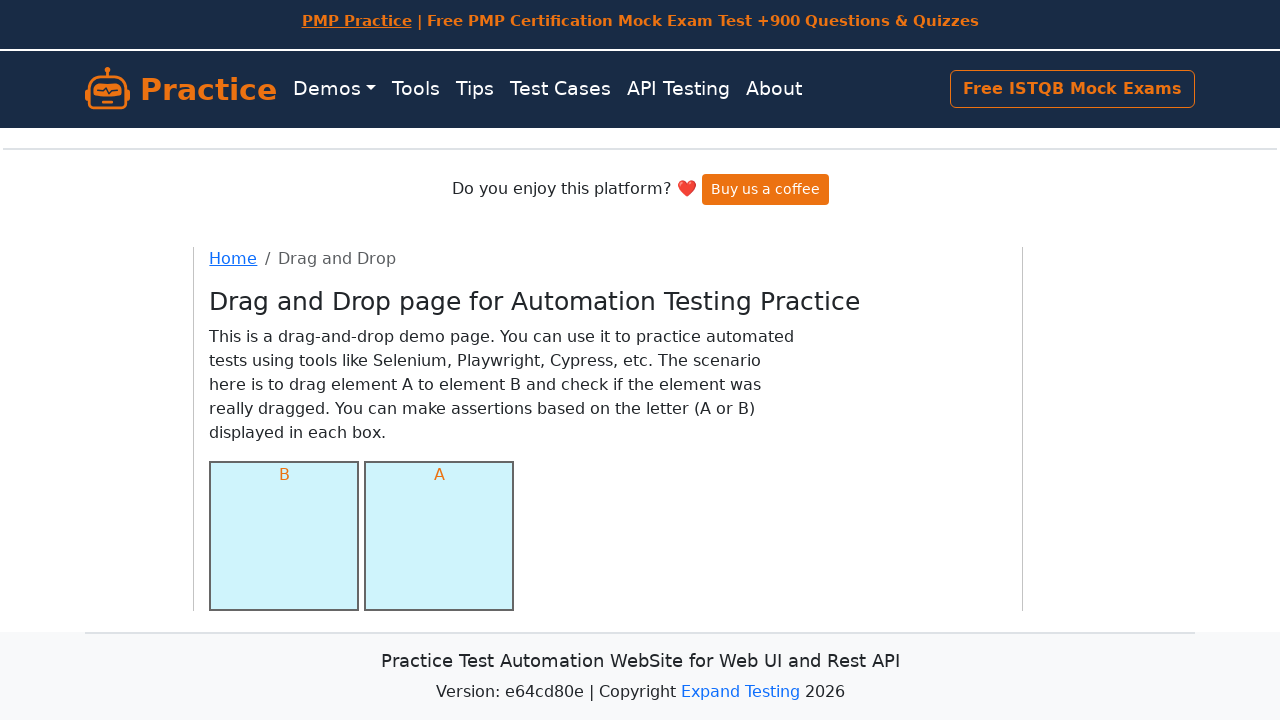